Tests switching between different filter views (Active, Completed, All)

Starting URL: https://demo.playwright.dev/todomvc

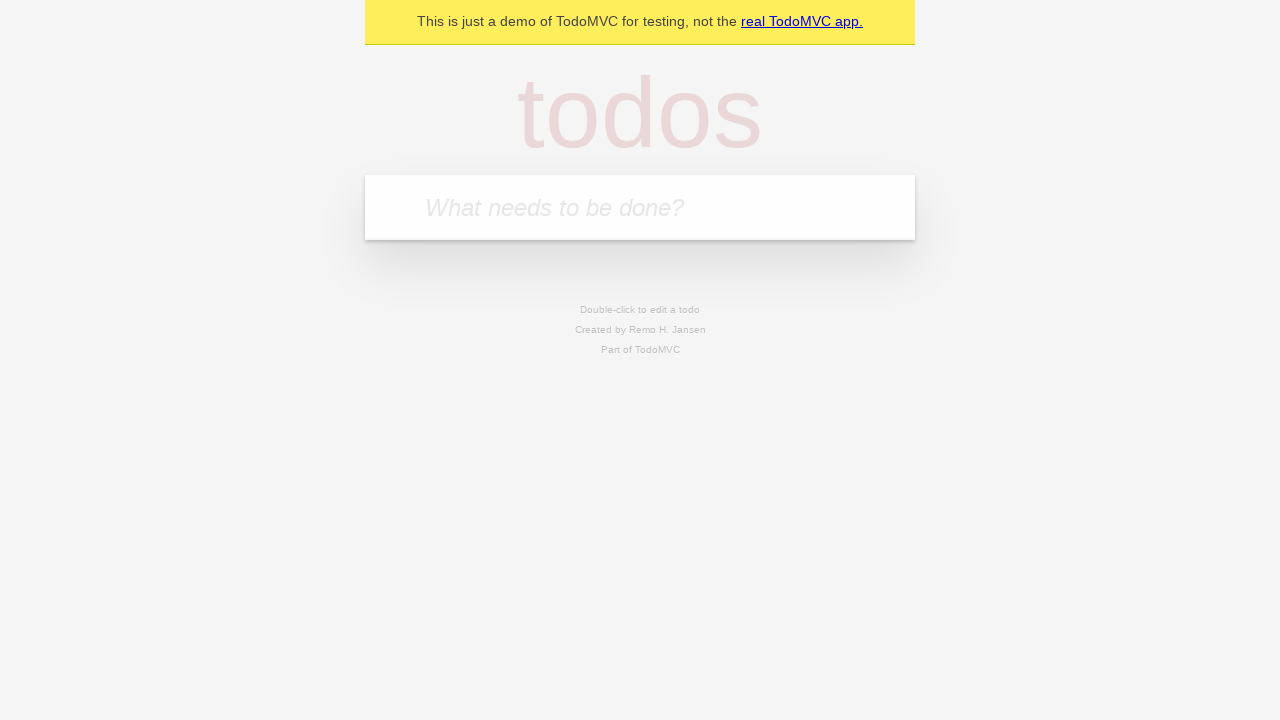

Filled new todo input with 'buy some cheese' on .new-todo
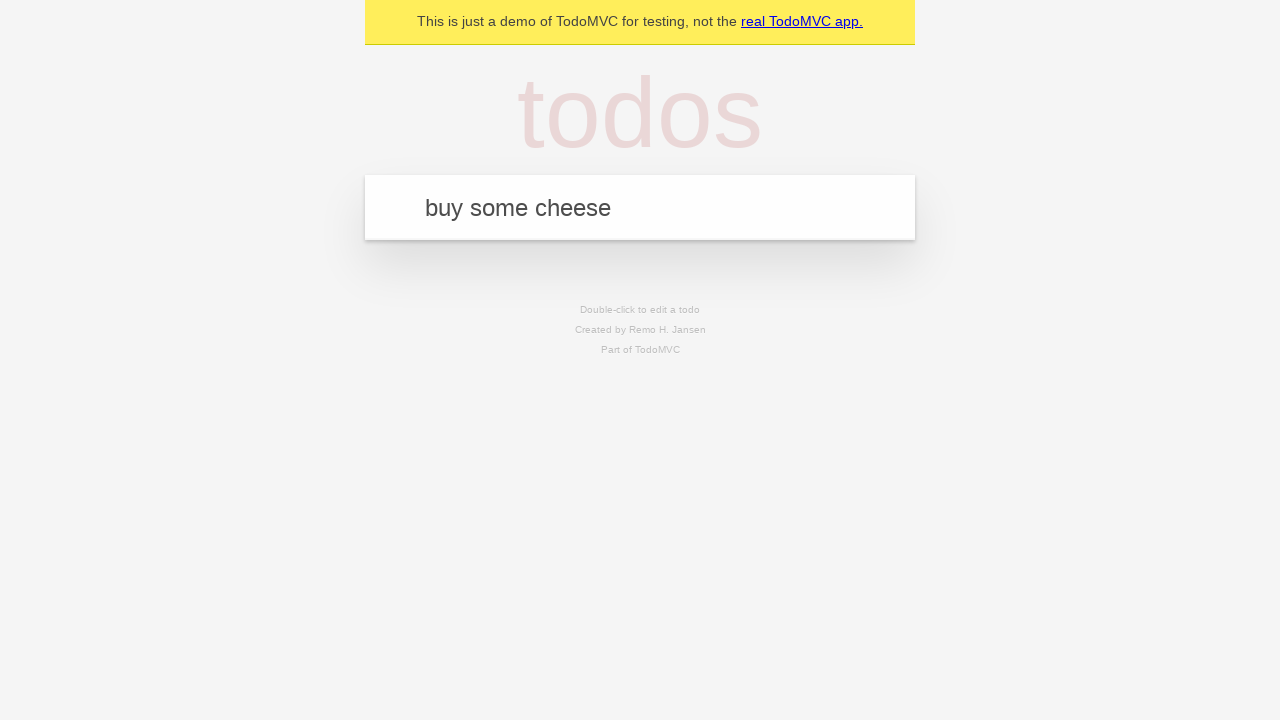

Pressed Enter to add first todo on .new-todo
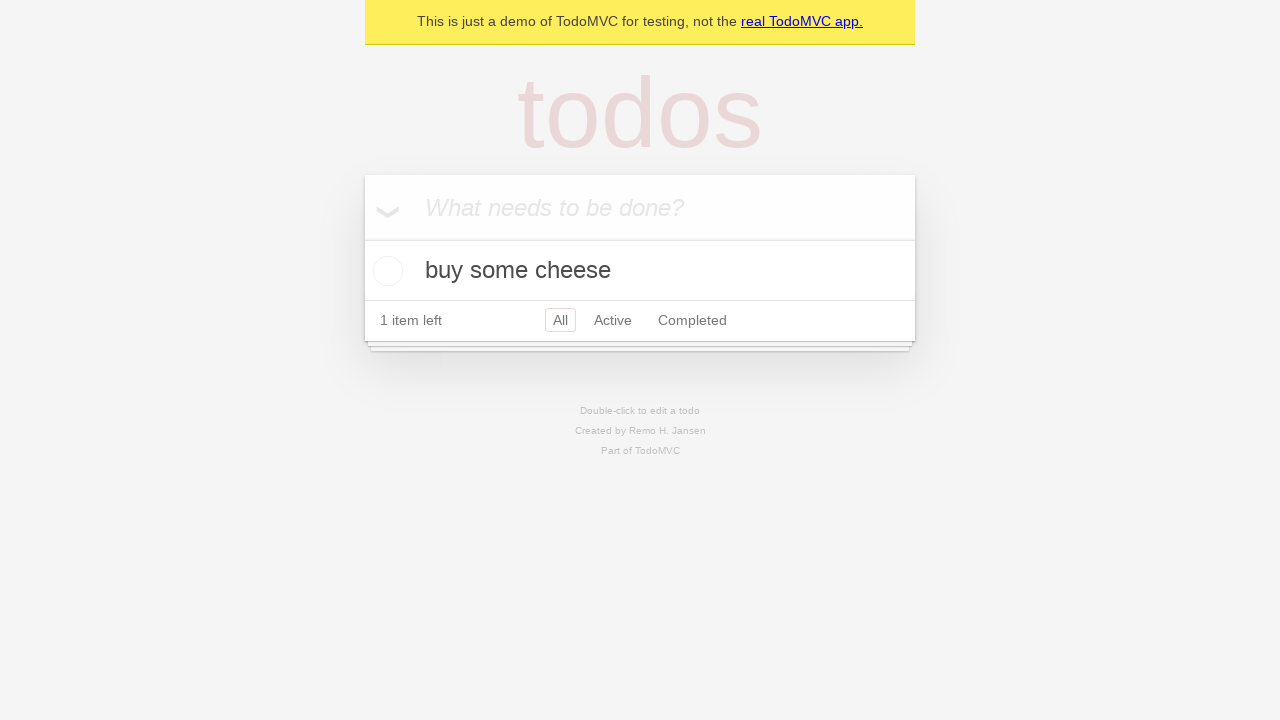

Filled new todo input with 'feed the cat' on .new-todo
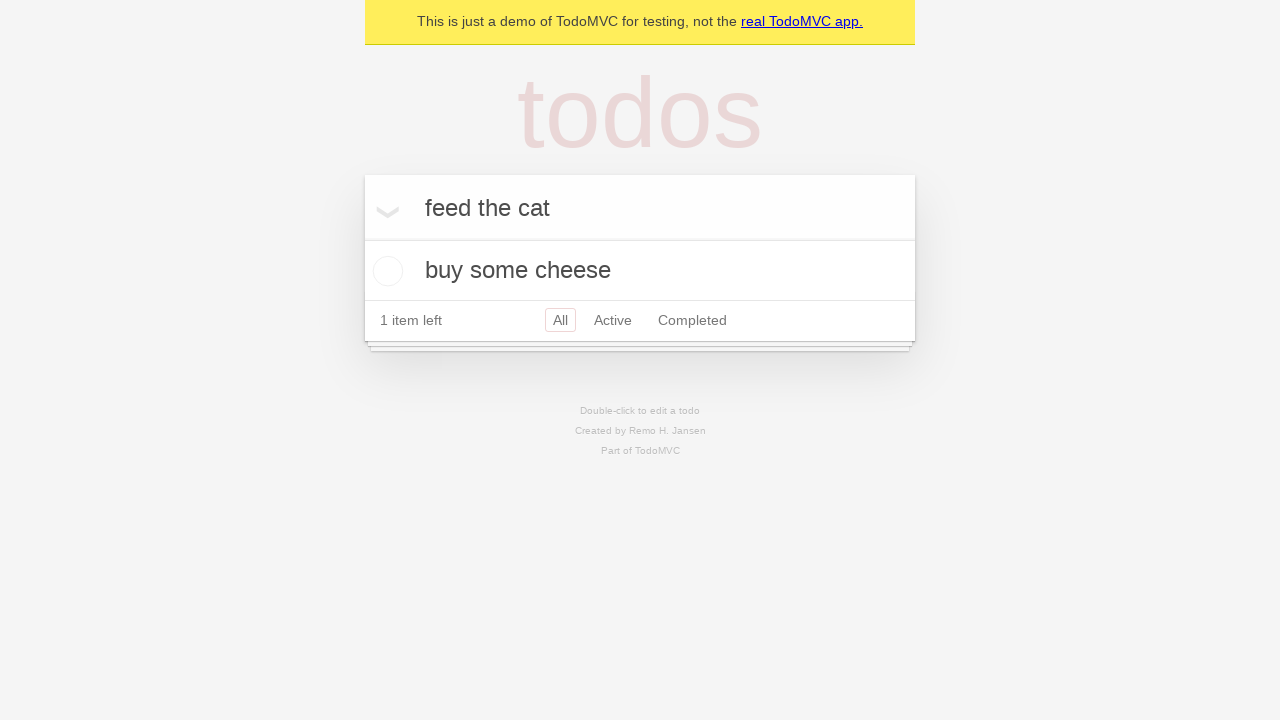

Pressed Enter to add second todo on .new-todo
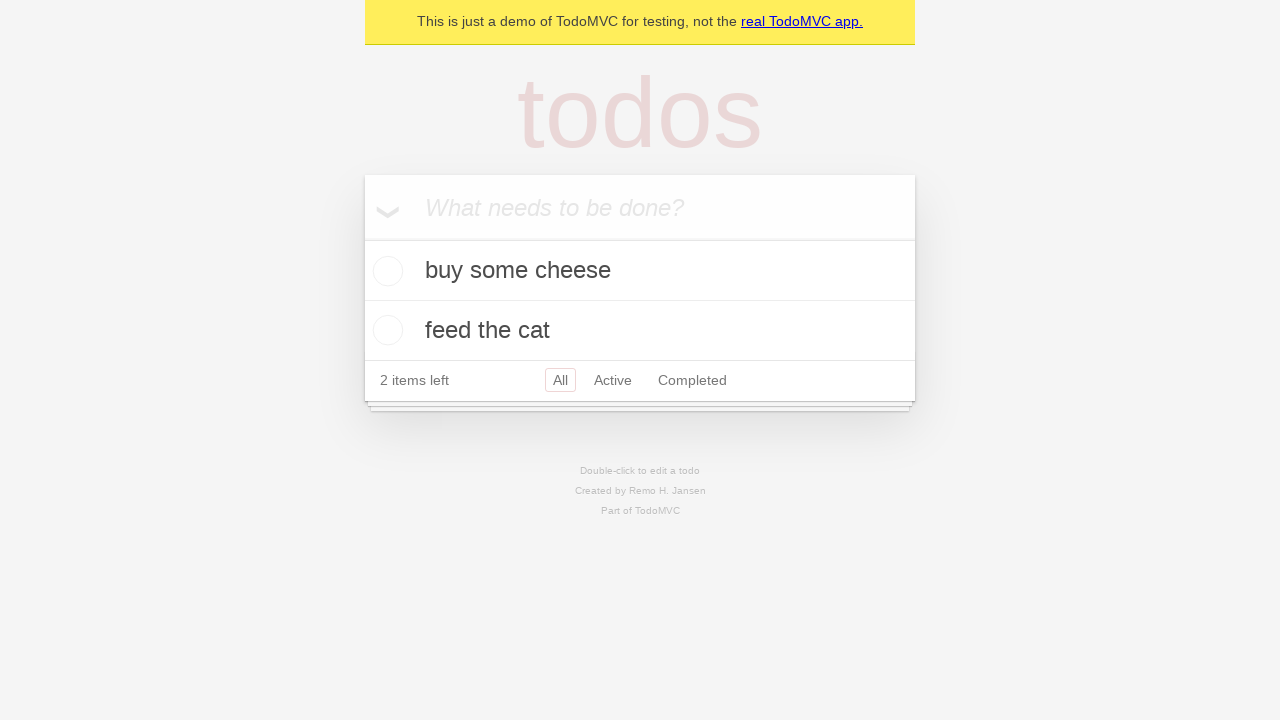

Filled new todo input with 'book a doctors appointment' on .new-todo
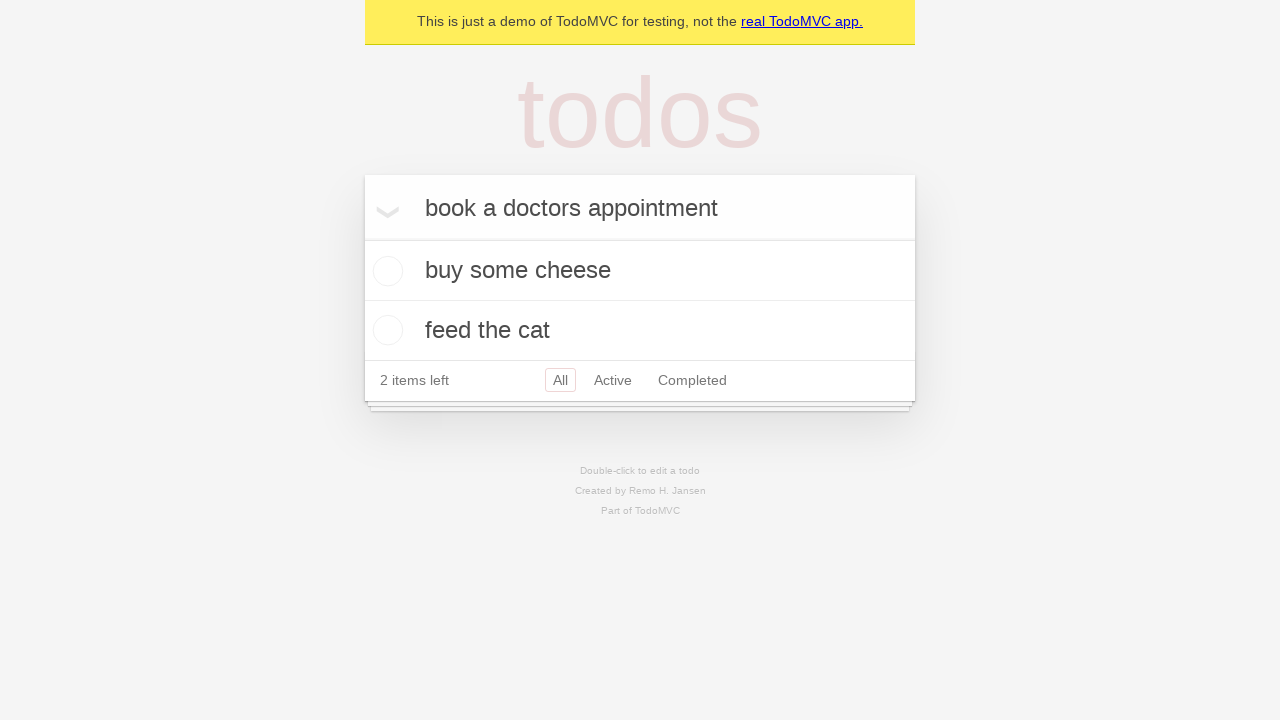

Pressed Enter to add third todo on .new-todo
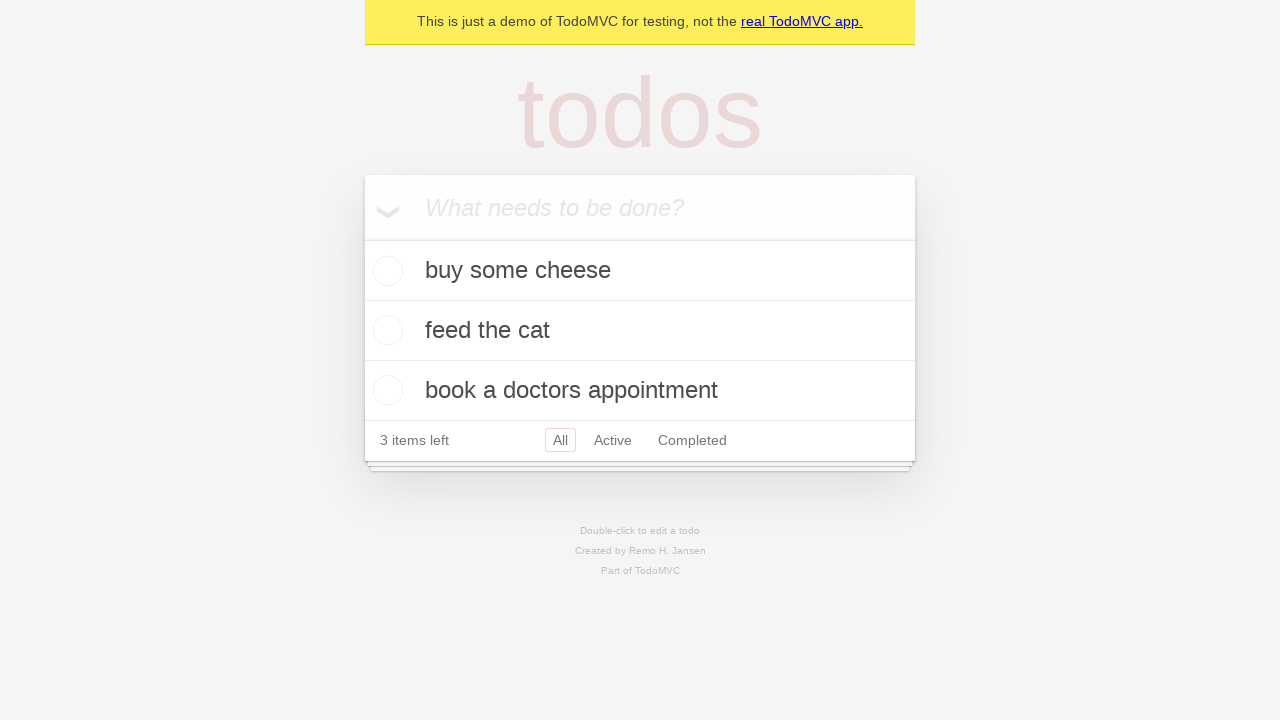

Checked the second todo item as completed at (385, 330) on .todo-list li .toggle >> nth=1
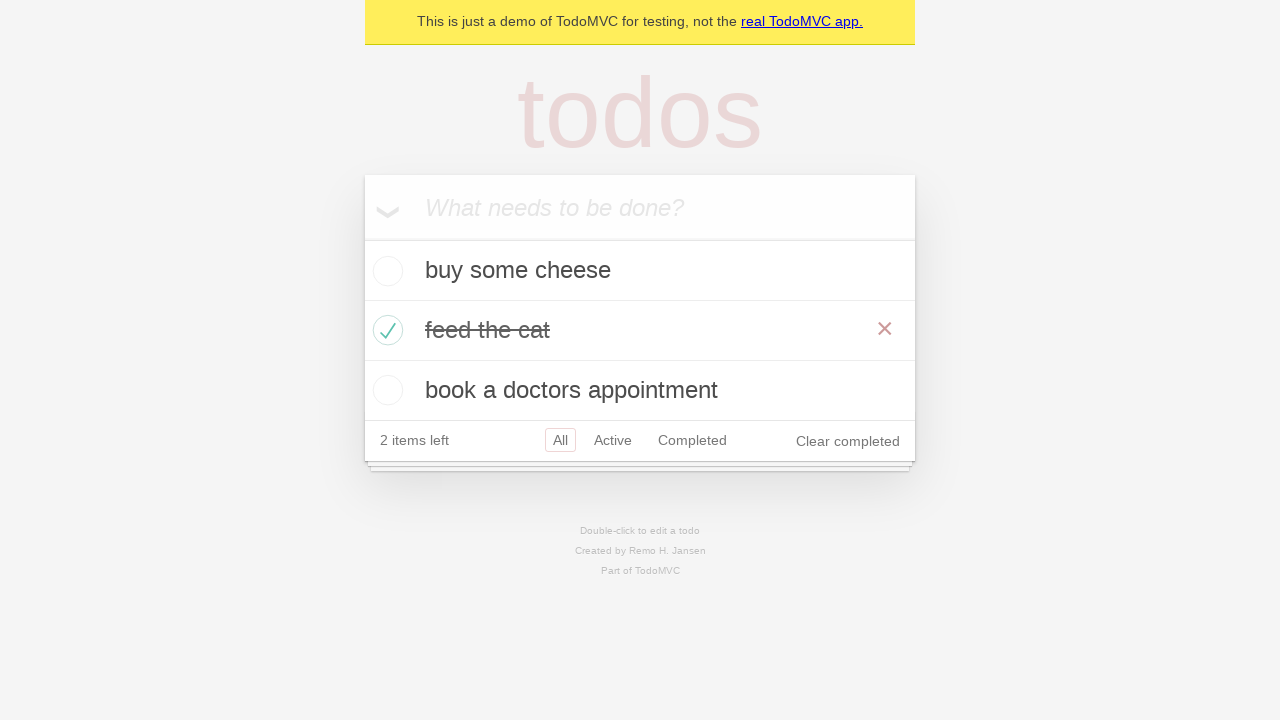

Clicked on Active filter to display active todos only at (613, 440) on .filters >> text=Active
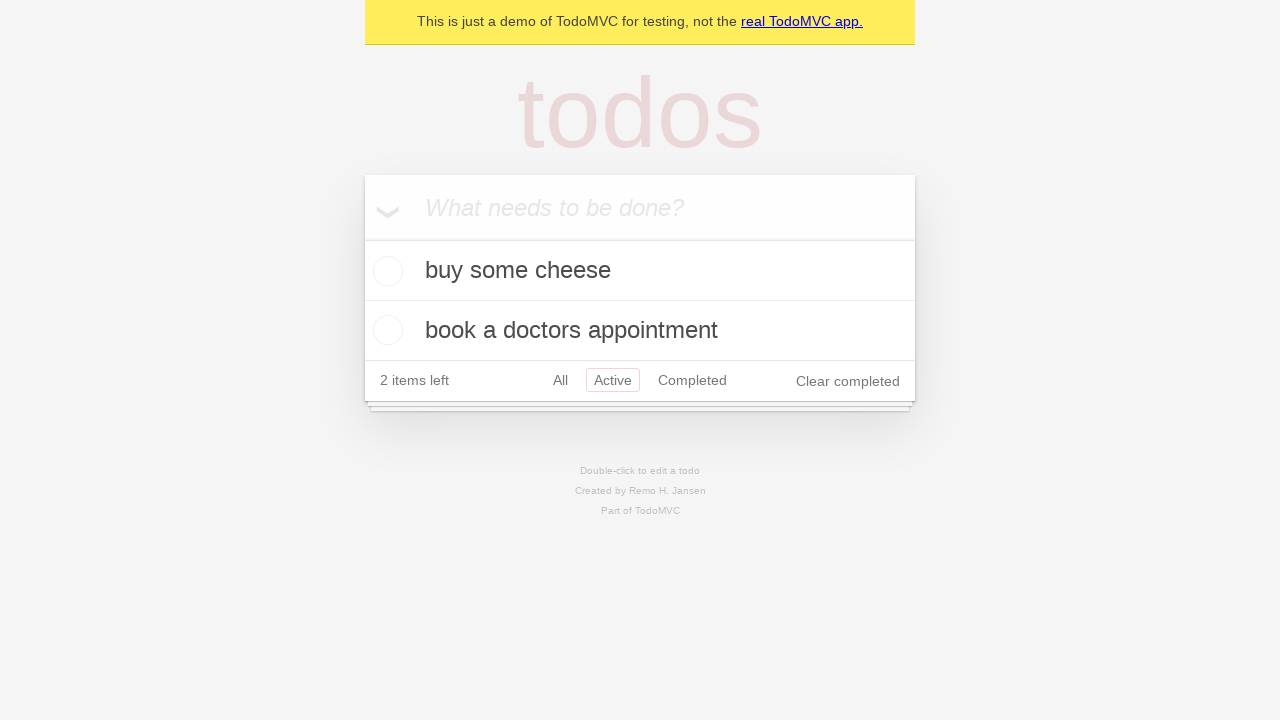

Clicked on Completed filter to display completed todos only at (692, 380) on .filters >> text=Completed
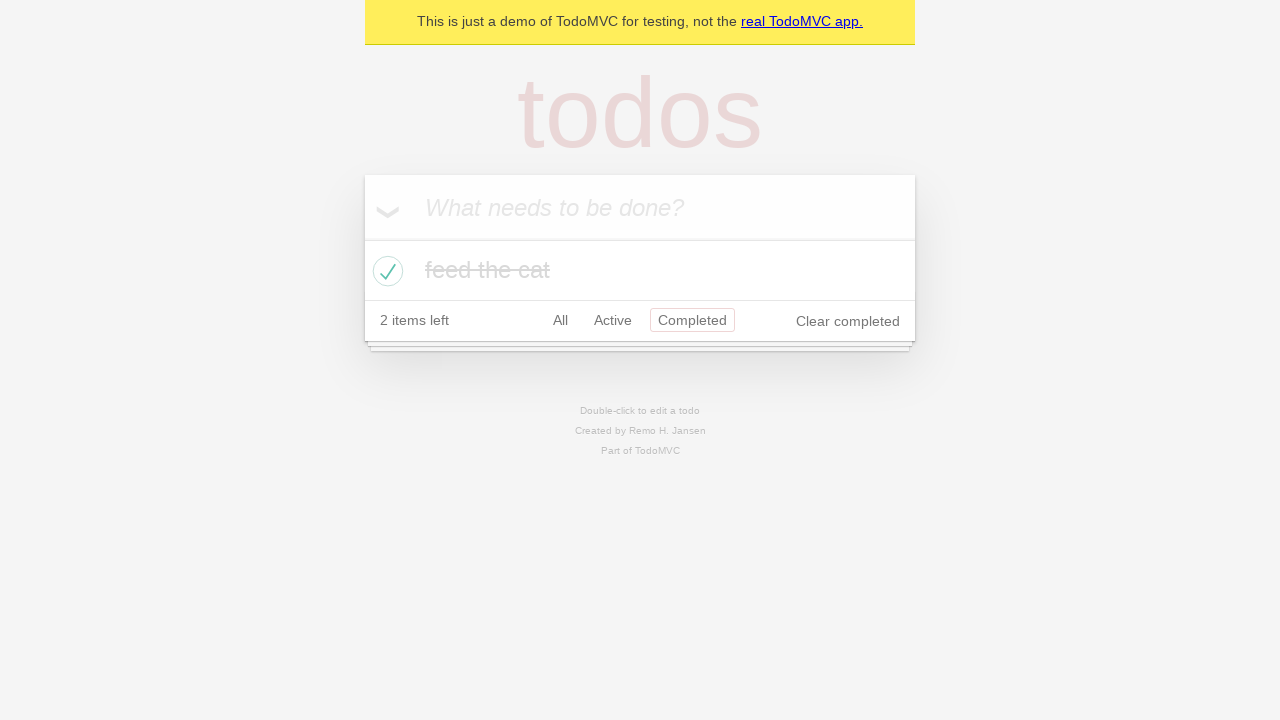

Clicked on All filter to display all todos at (560, 320) on .filters >> text=All
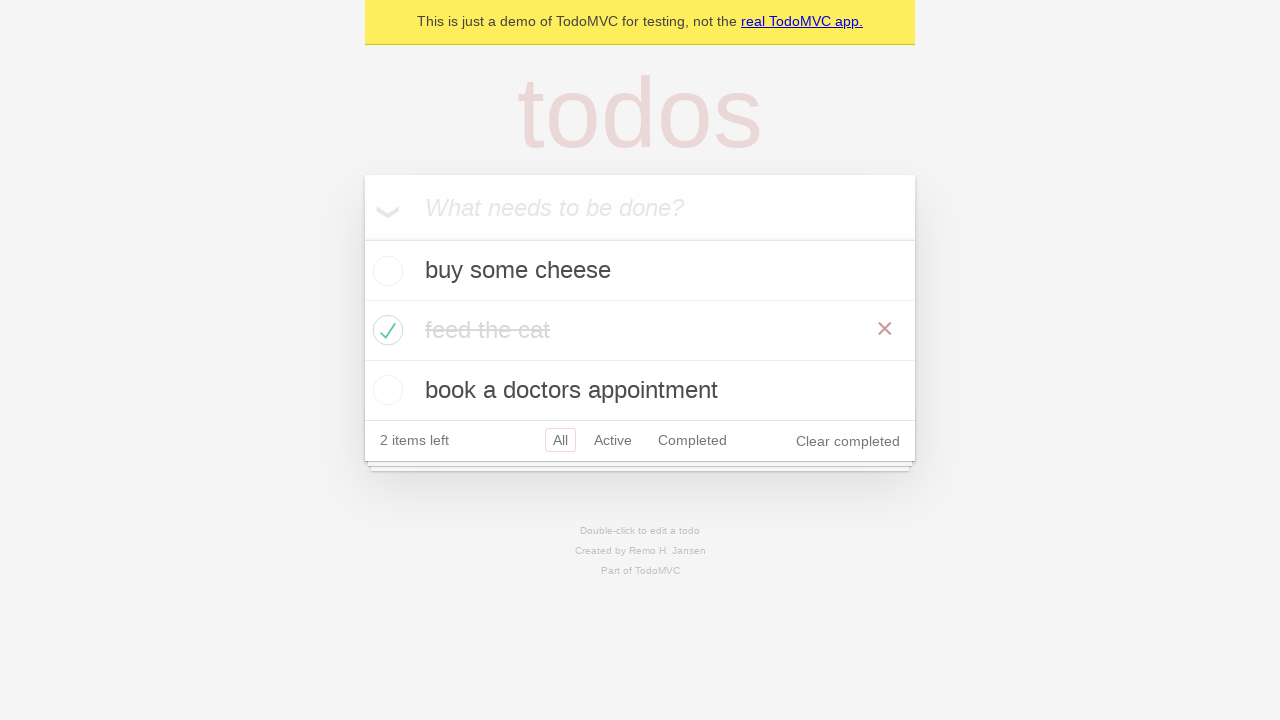

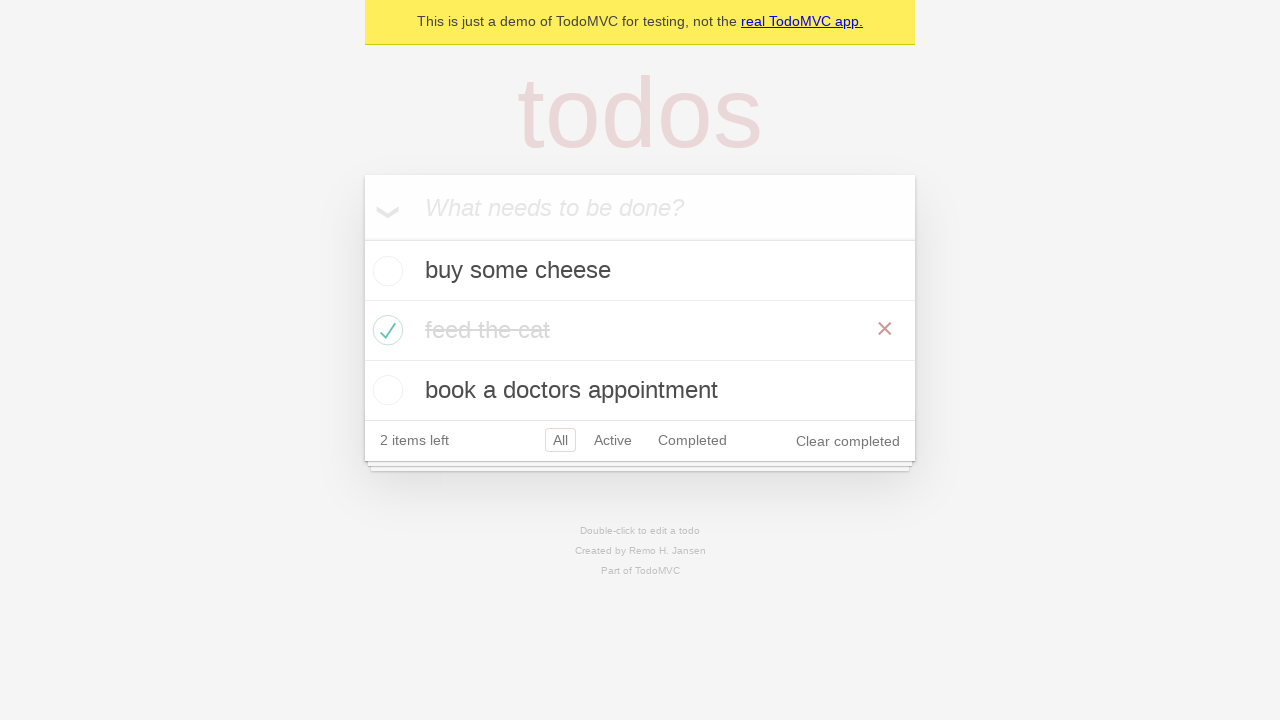